Creates a new paste on Pastebin by filling in code text, selecting syntax highlighting for Bash, setting expiration to 10 minutes, and adding a title

Starting URL: https://pastebin.com

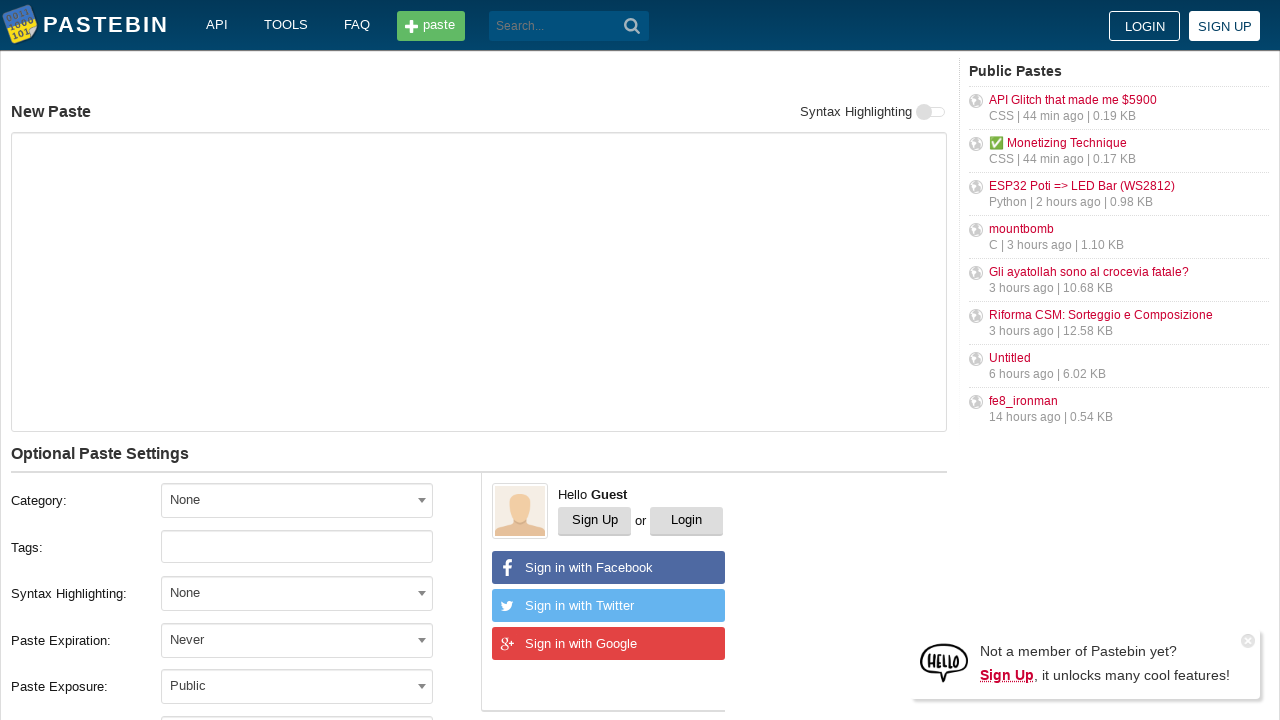

Filled code text area with bash commands on #postform-text
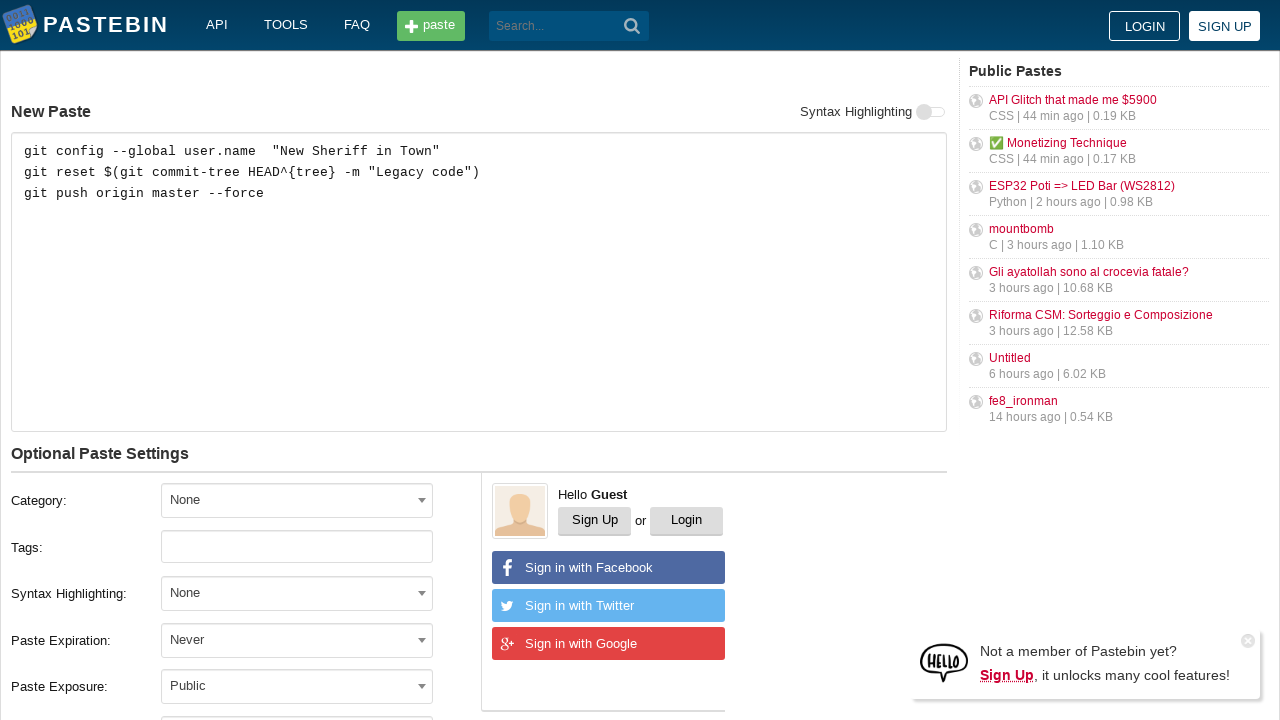

Clicked syntax highlighting dropdown at (297, 593) on #select2-postform-format-container
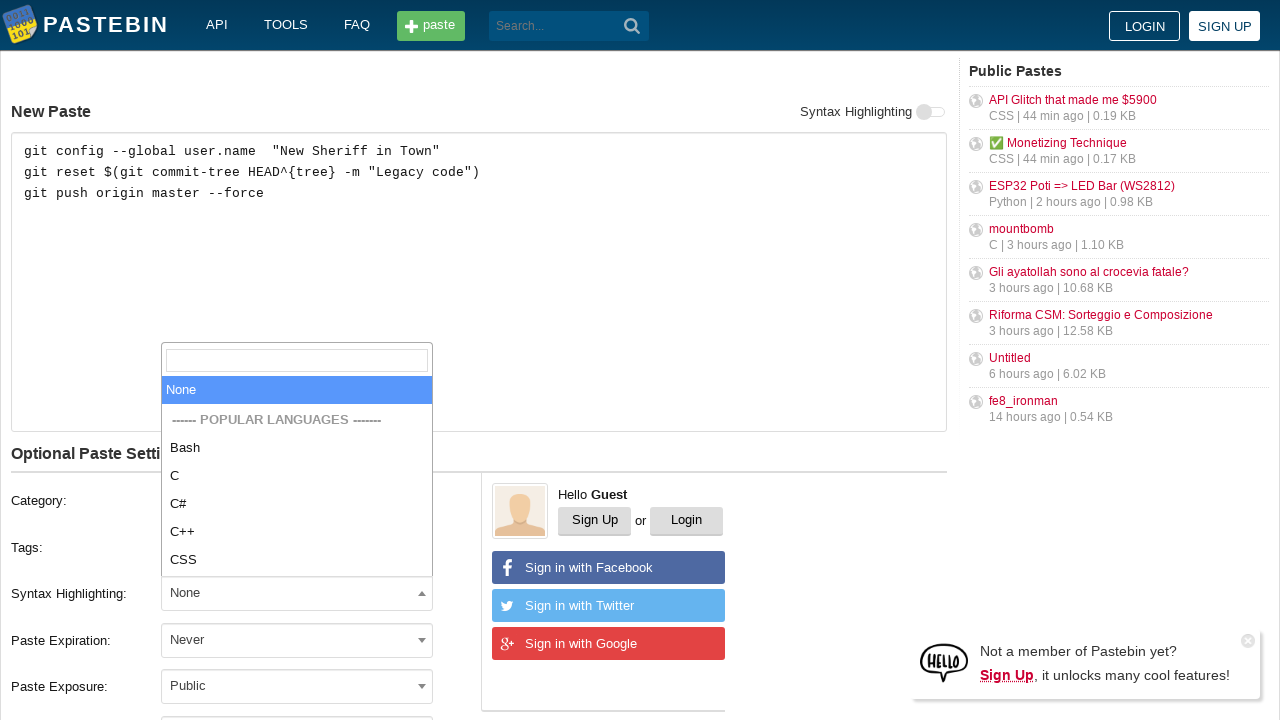

Selected Bash syntax highlighting at (297, 448) on xpath=//li[@class='select2-results__option' and text()='Bash']
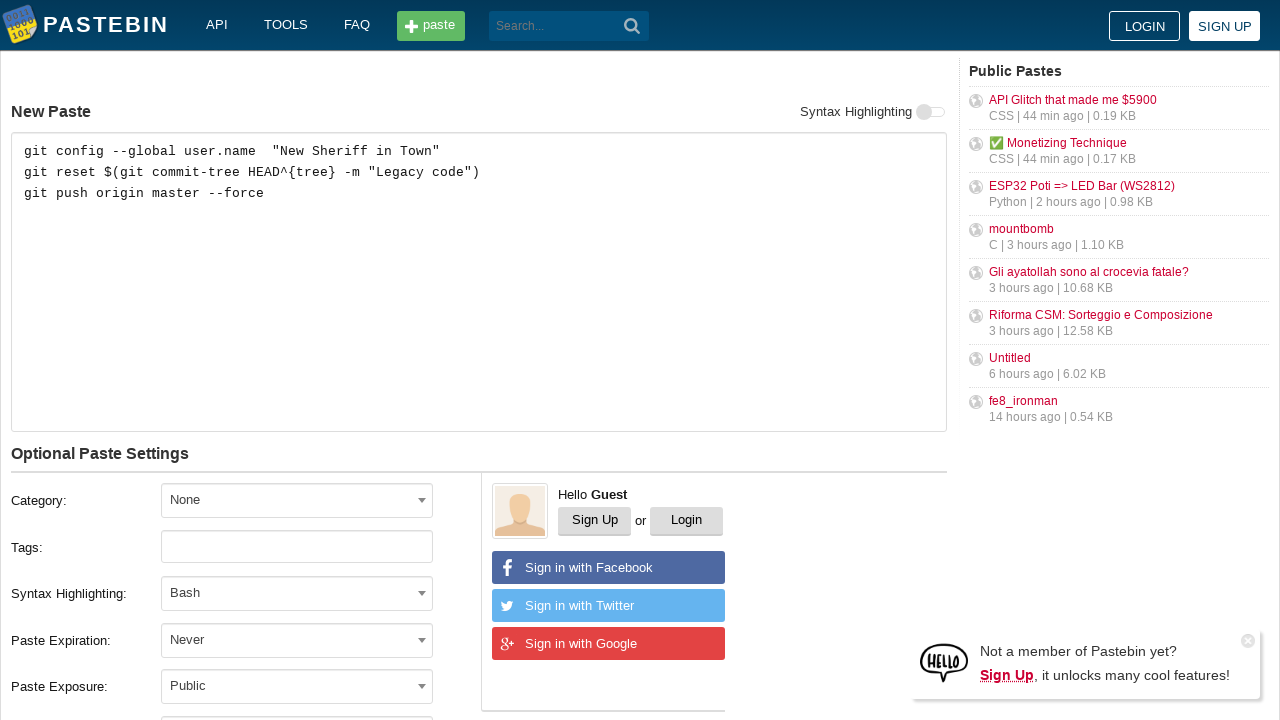

Clicked paste expiration dropdown at (297, 640) on #select2-postform-expiration-container
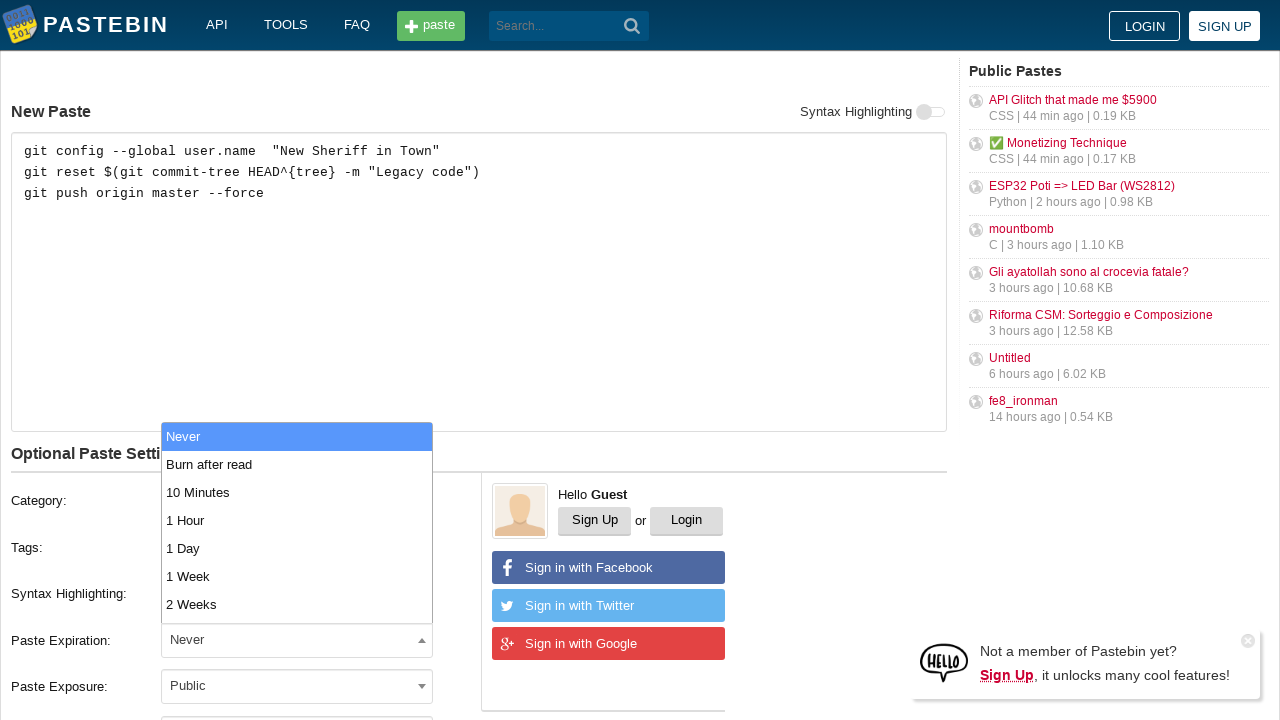

Selected 10 Minutes expiration time at (297, 492) on xpath=//li[@class='select2-results__option' and text()='10 Minutes']
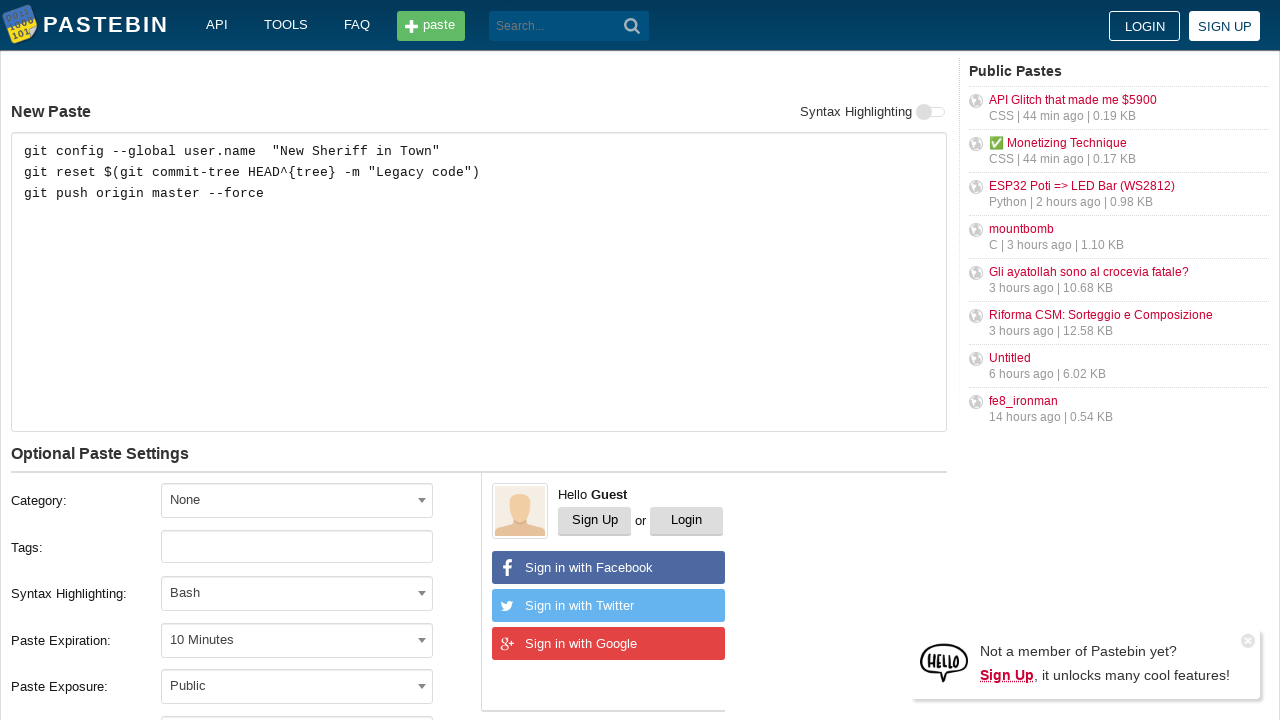

Filled title field with 'how to gain dominance among developers' on #postform-name
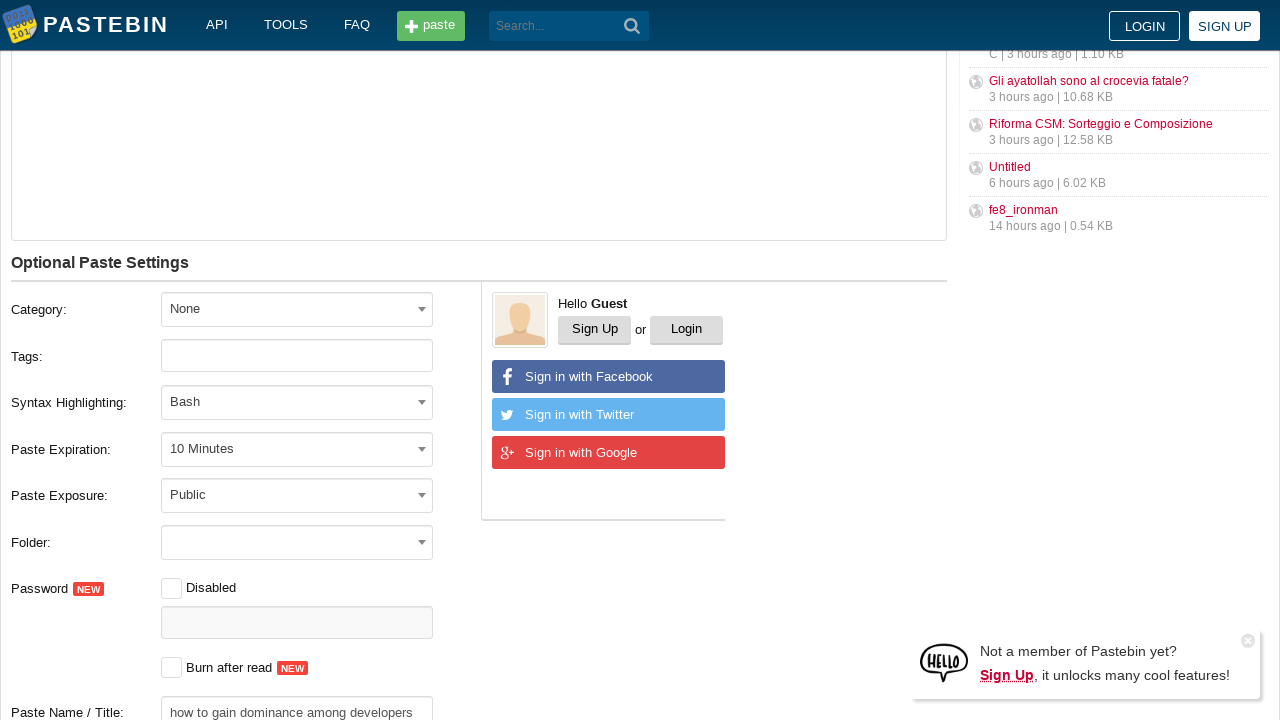

Clicked create button to submit paste at (240, 400) on button.btn.-big
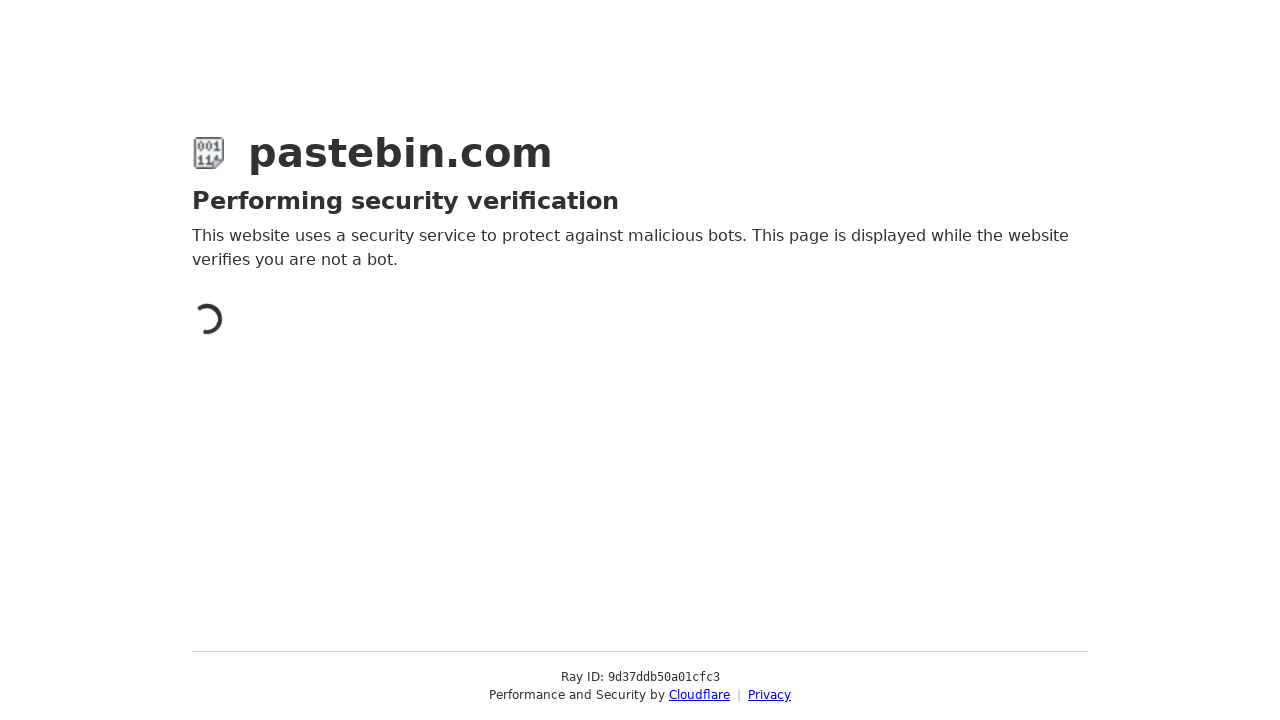

New paste page loaded successfully
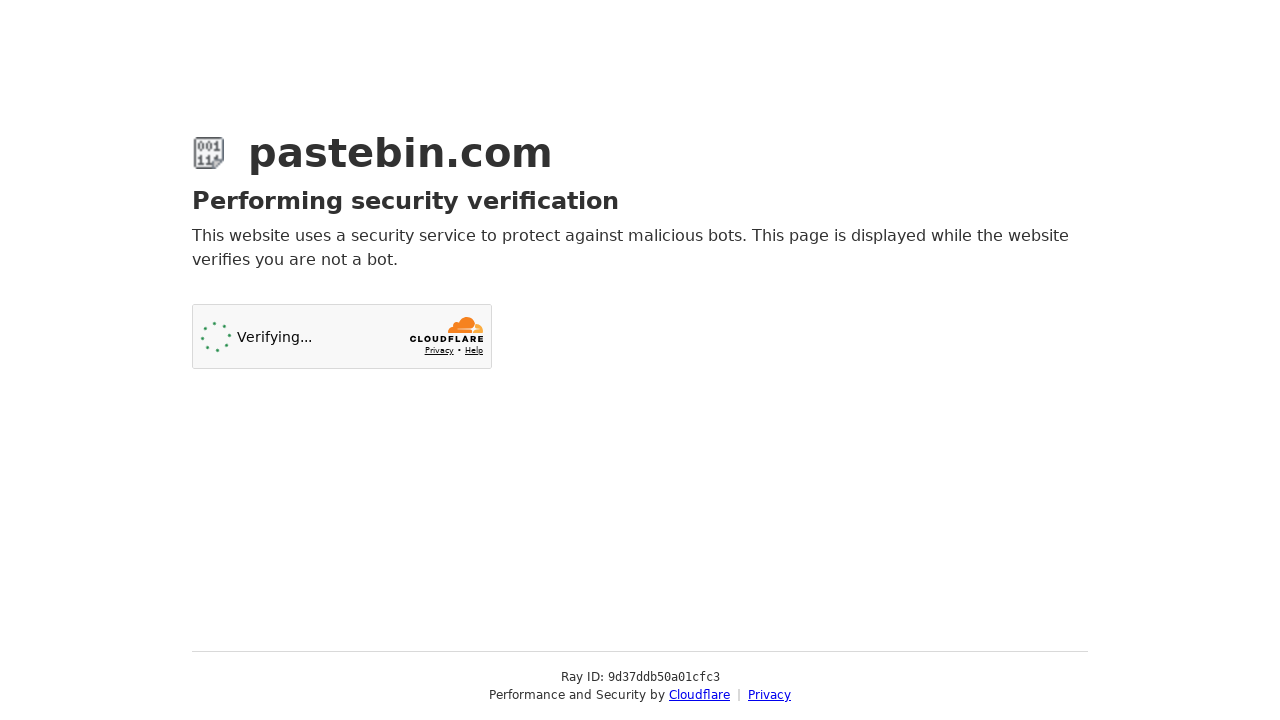

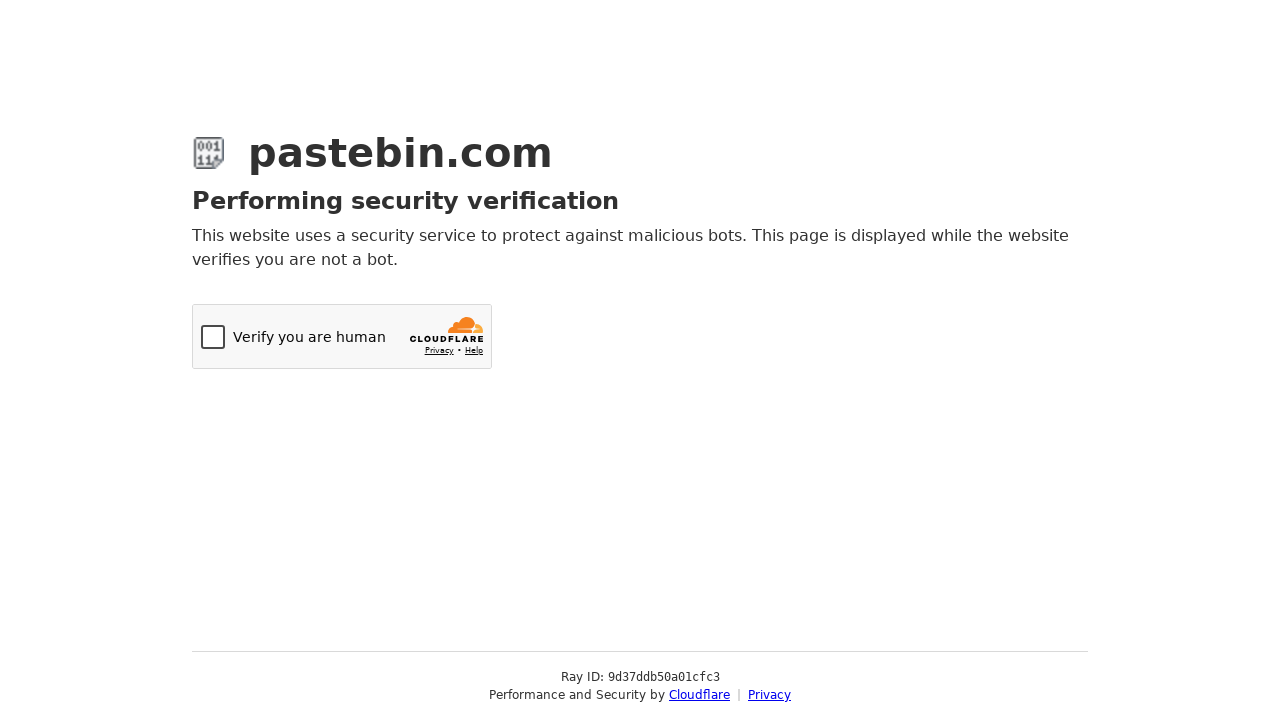